Navigates to the OrangeHRM demo application homepage and waits for the page to load, verifying the page is accessible.

Starting URL: https://opensource-demo.orangehrmlive.com/

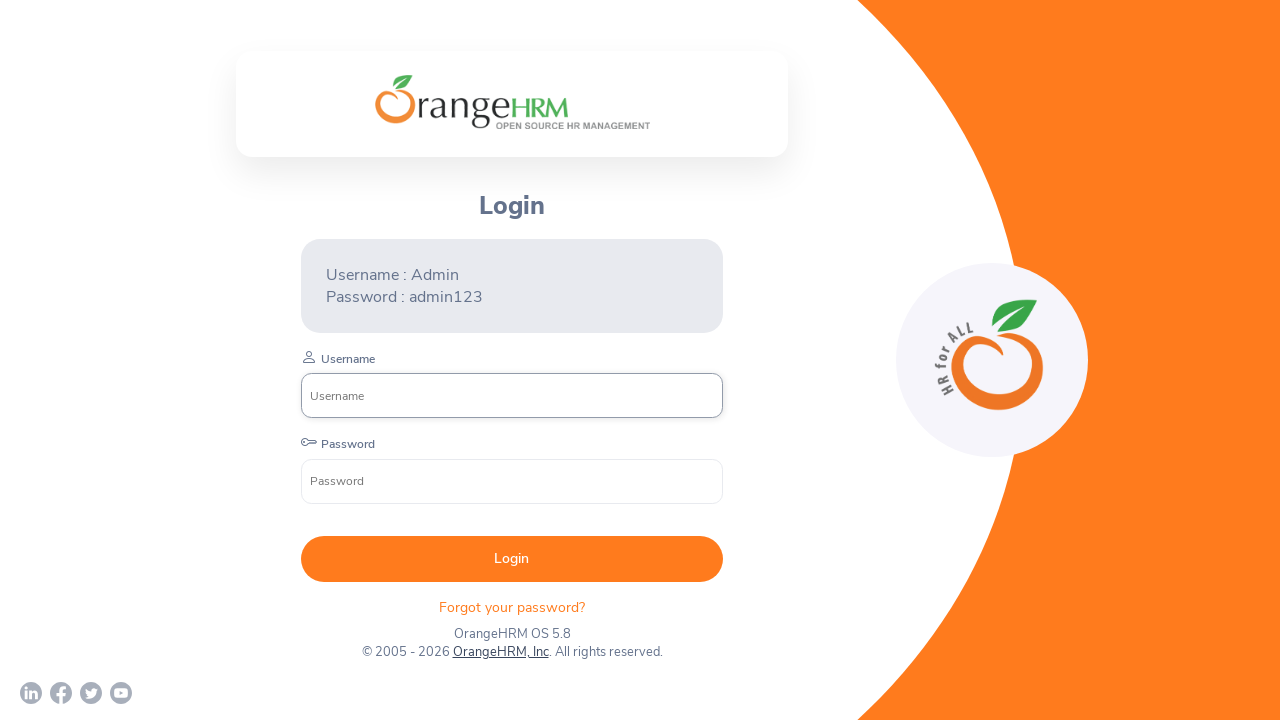

Waited for page to reach networkidle state
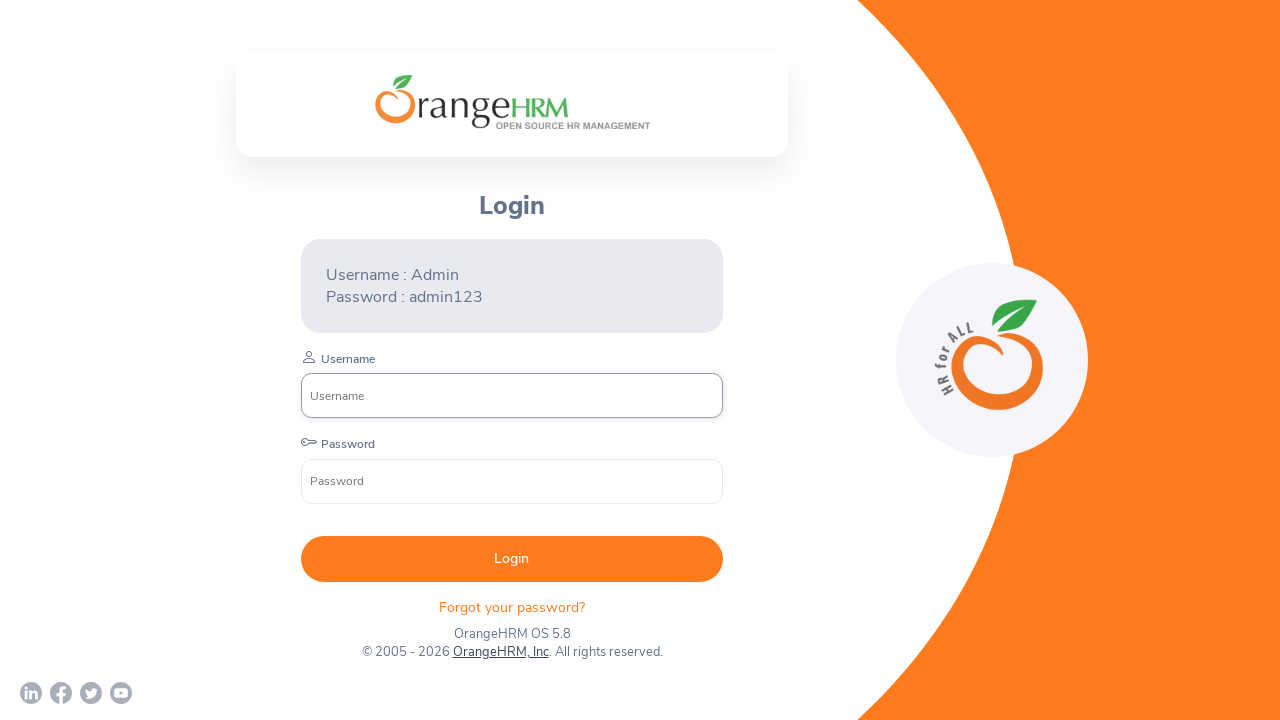

Verified login container is visible on OrangeHRM homepage
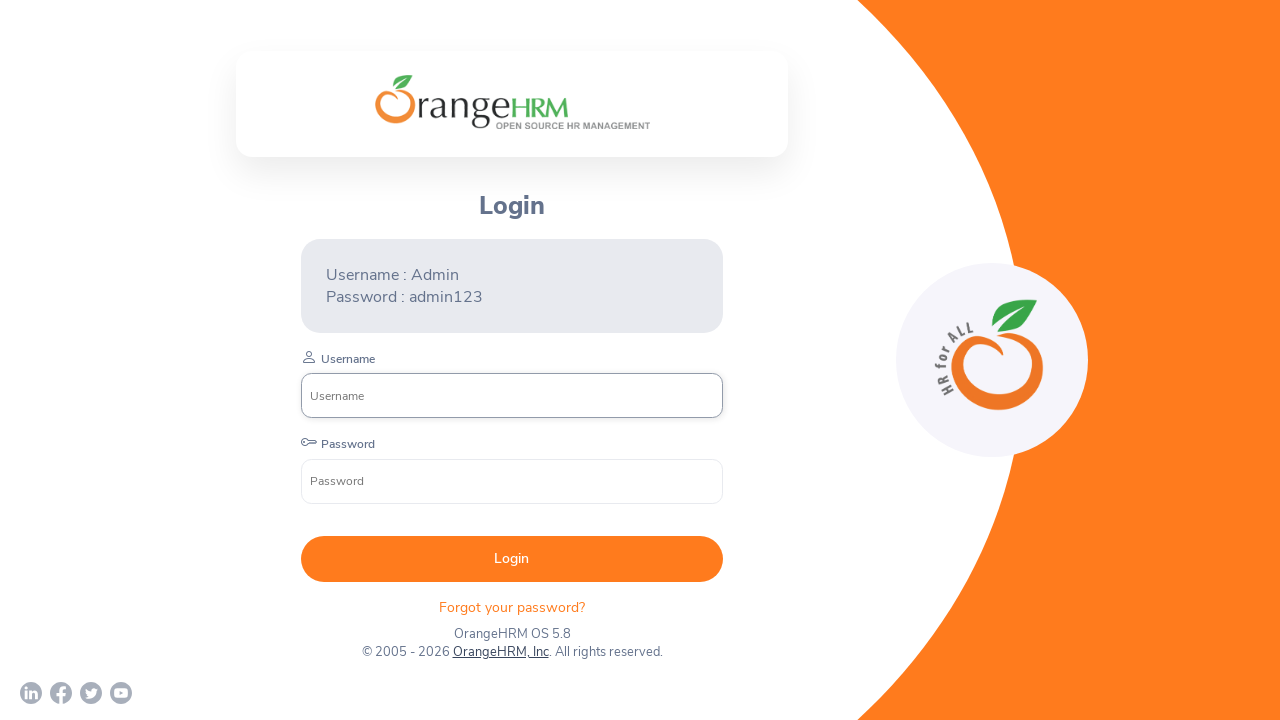

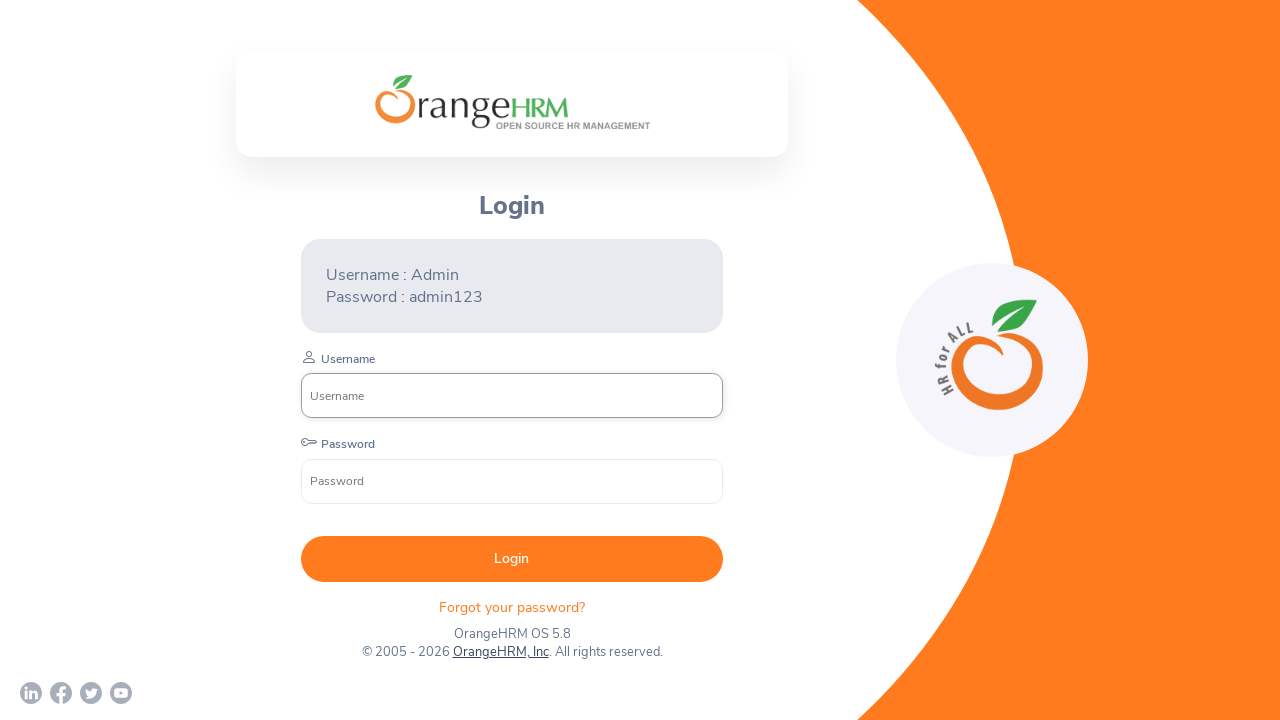